Tests autocomplete functionality by typing "uni" in a search box, selecting "United Kingdom" from suggestions, clicking submit, and verifying the result contains the selected country.

Starting URL: https://testcenter.techproeducation.com/index.php?page=autocomplete

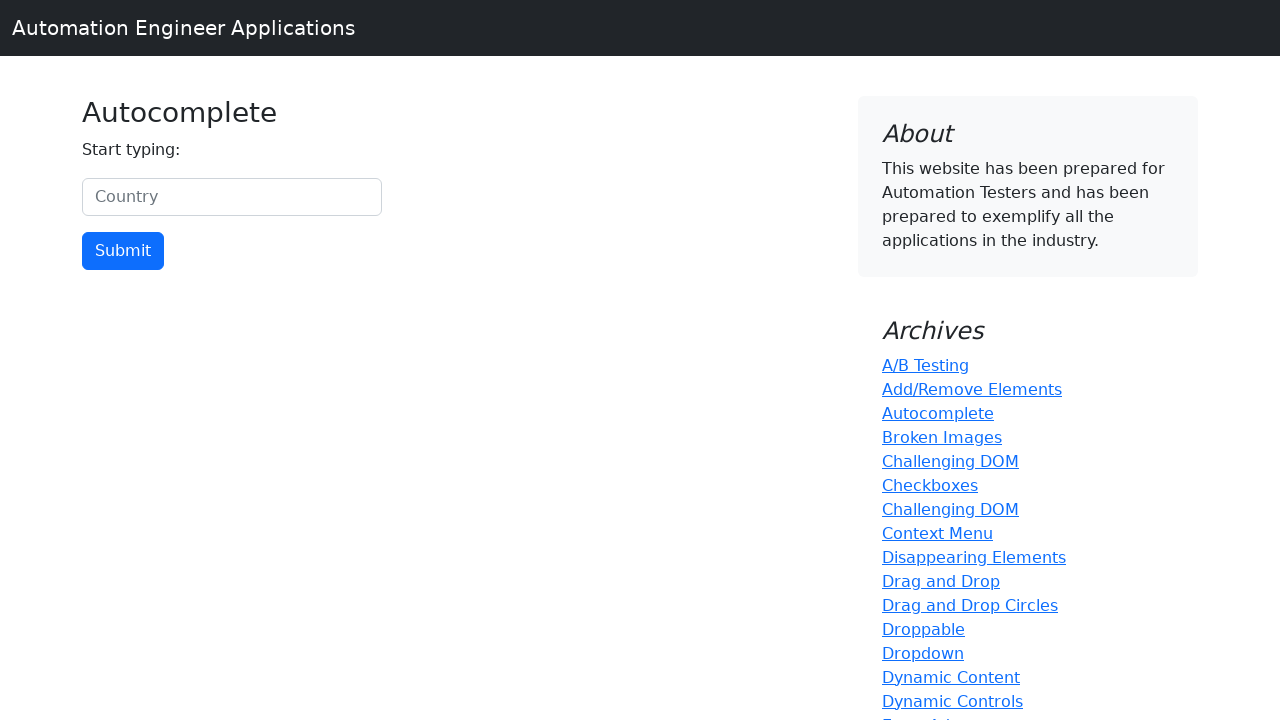

Typed 'uni' in the country search box on #myCountry
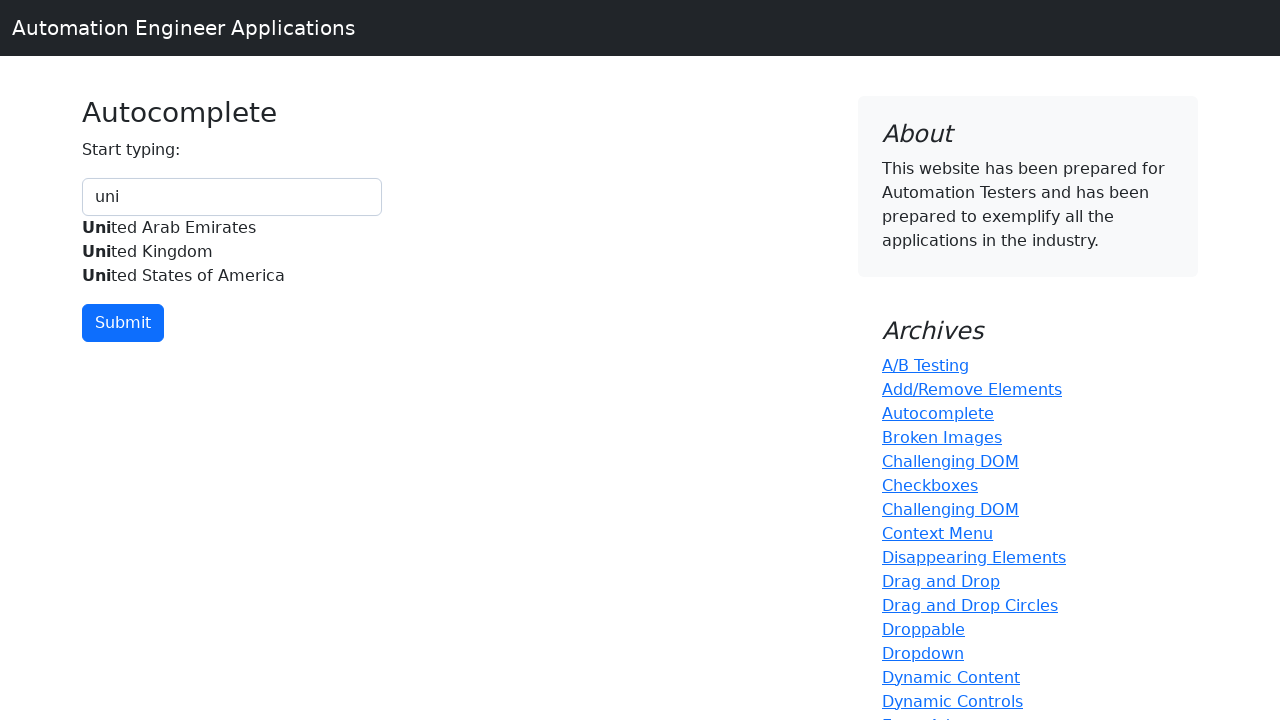

Autocomplete suggestions appeared
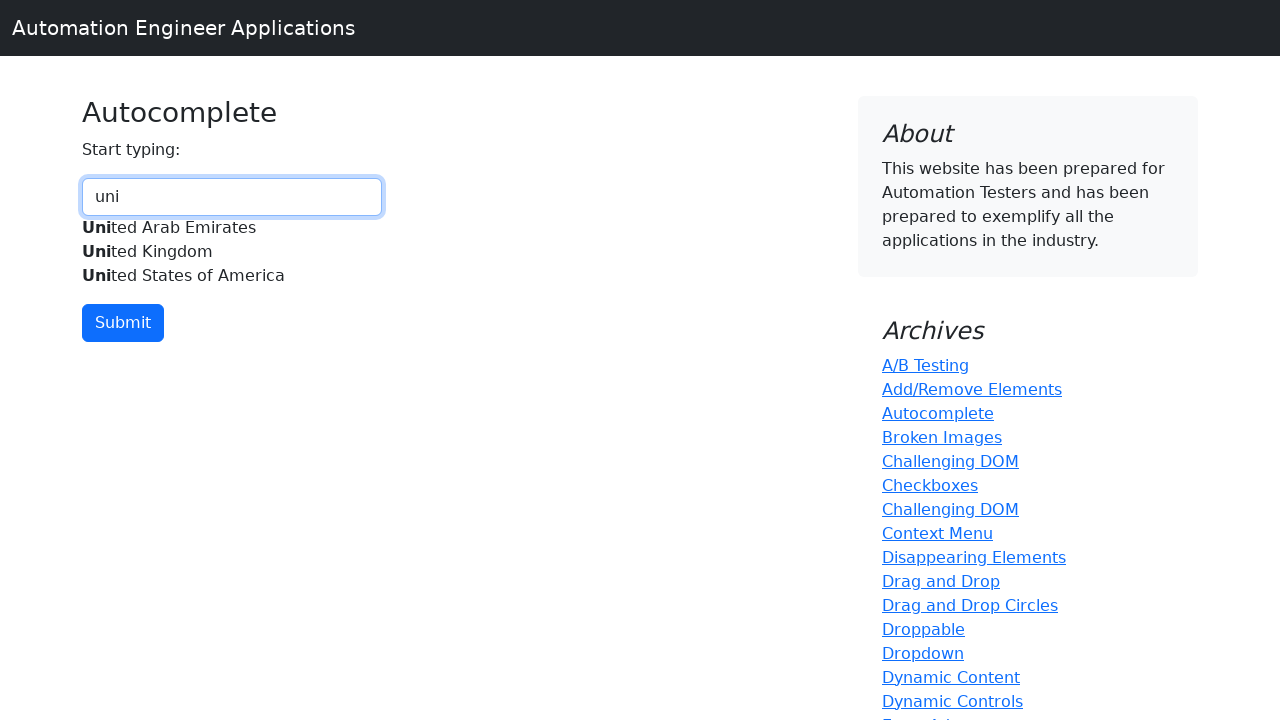

Selected 'United Kingdom' from autocomplete suggestions at (232, 252) on xpath=//div[@id='myCountryautocomplete-list']//*[.='United Kingdom']
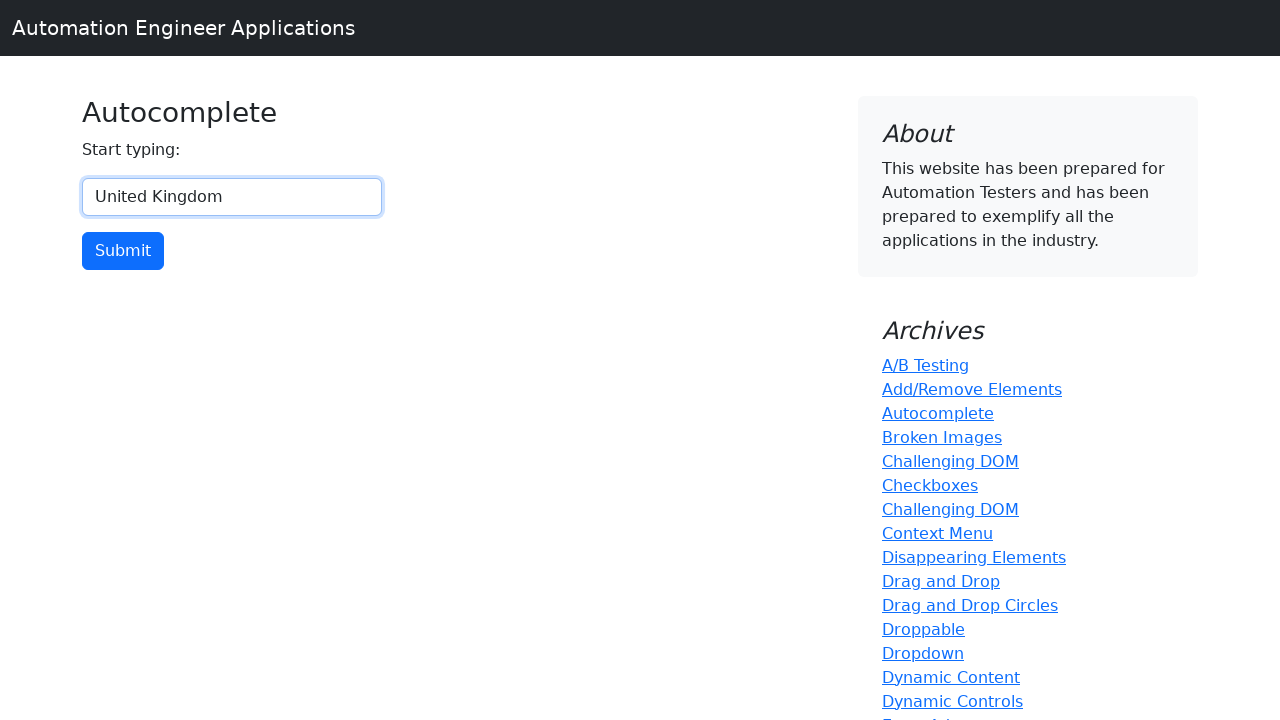

Clicked the submit button at (123, 251) on input[type='button']
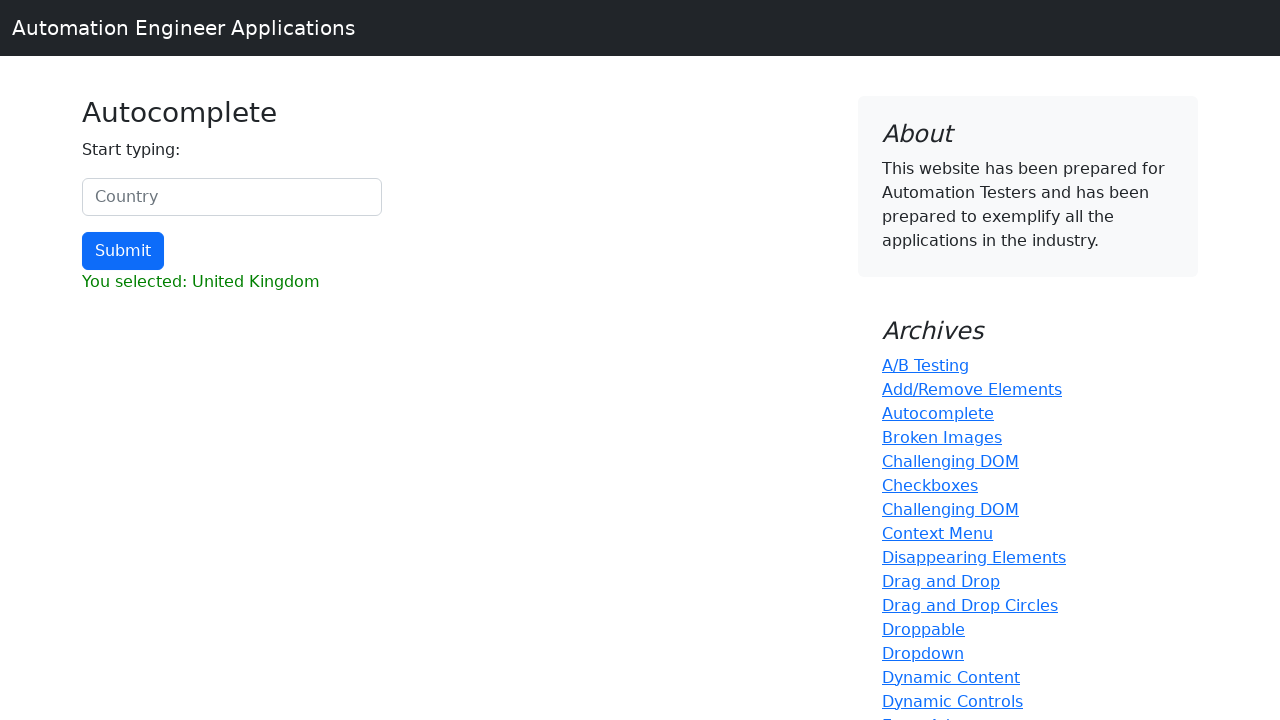

Result section loaded
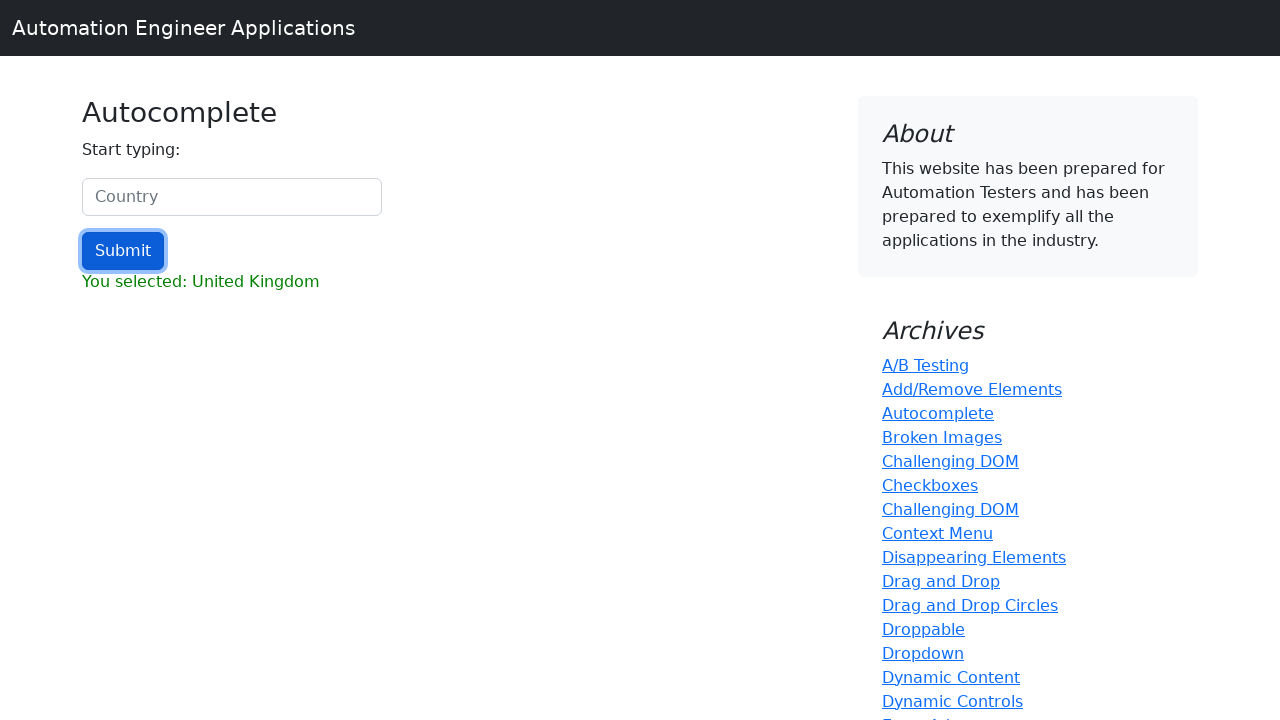

Retrieved result text content
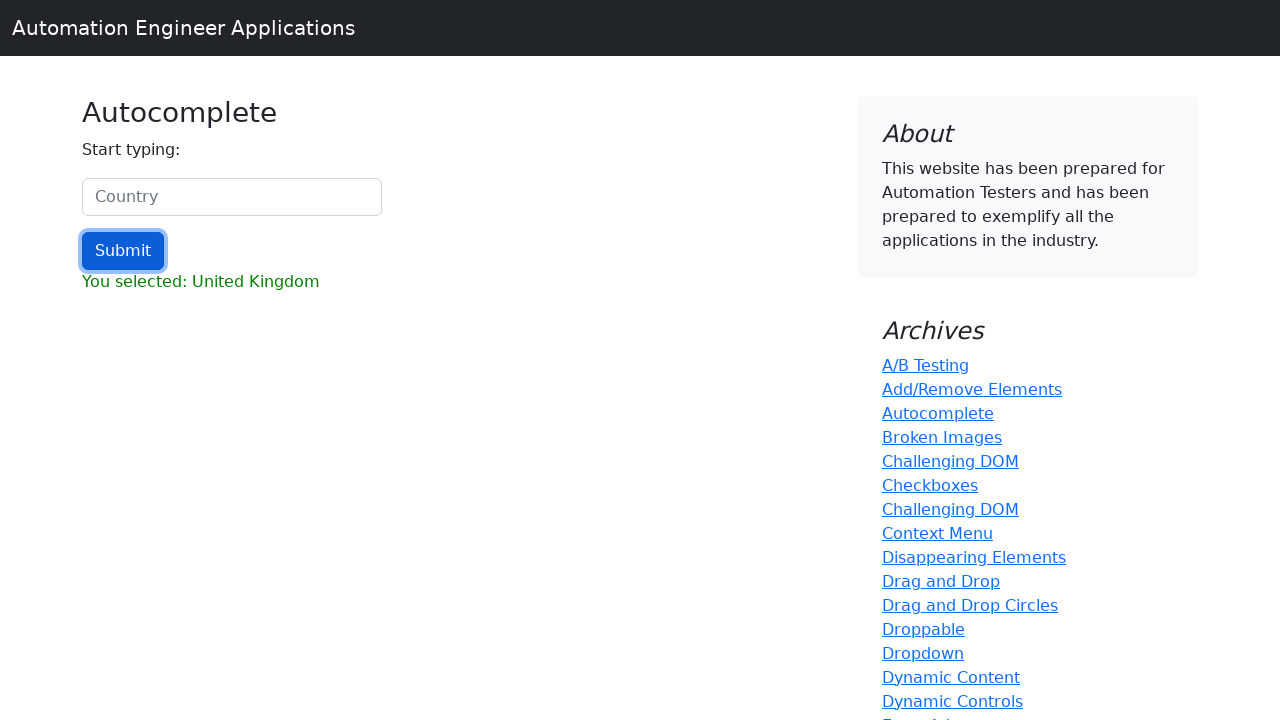

Verified result contains 'United Kingdom'
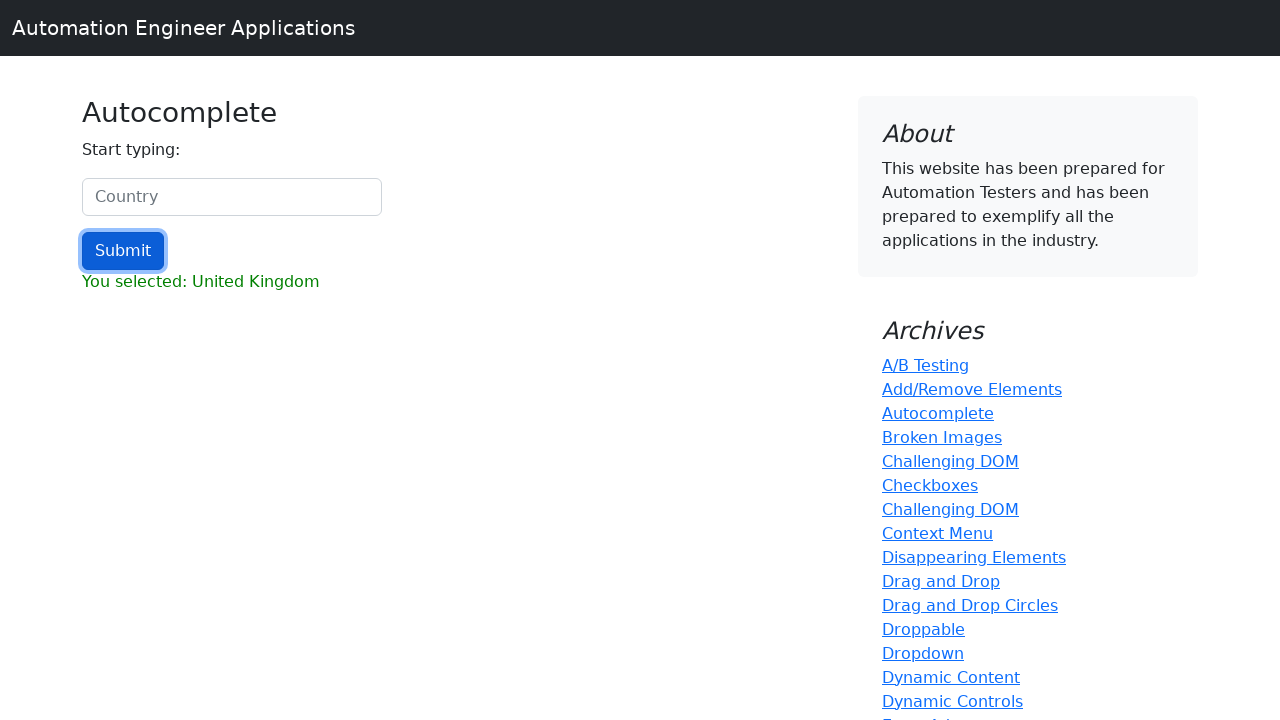

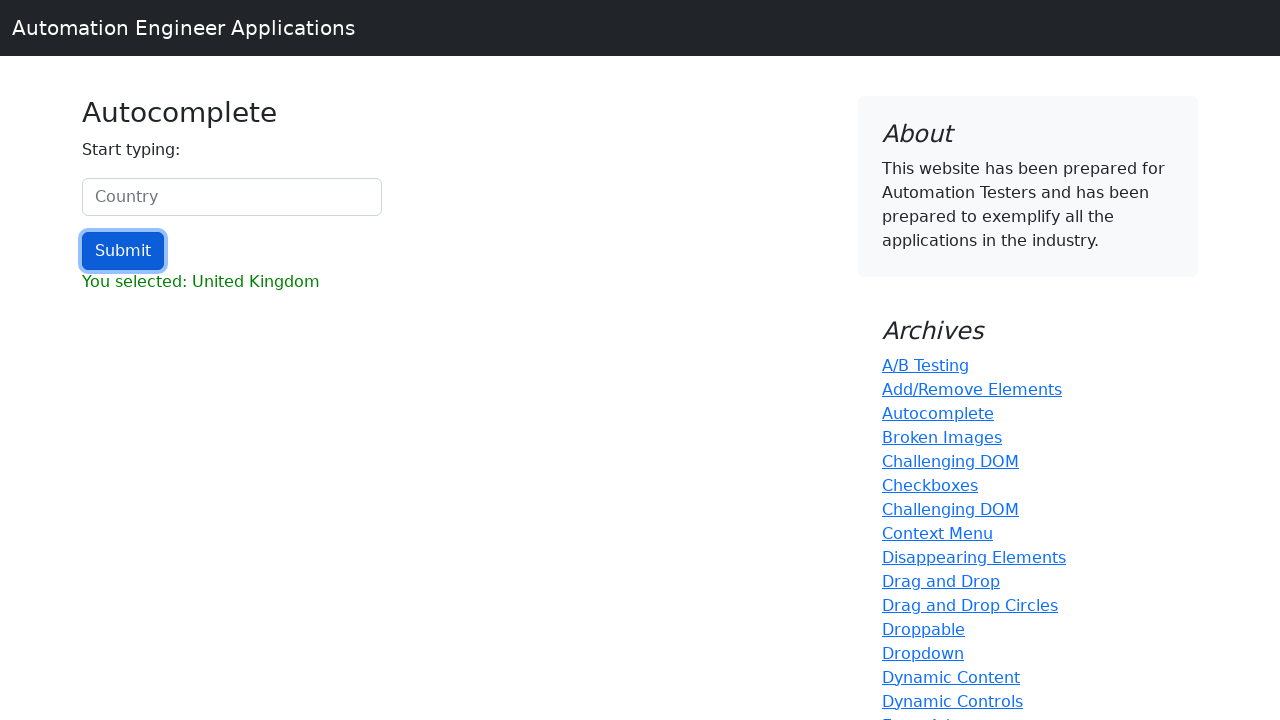